Tests double-click functionality on W3Schools demo page by entering text in a field, double-clicking a button to copy the text to another field, and verifying the copy was successful

Starting URL: https://www.w3schools.com/tags/tryit.asp?filename=tryhtml5_ev_ondblclick3

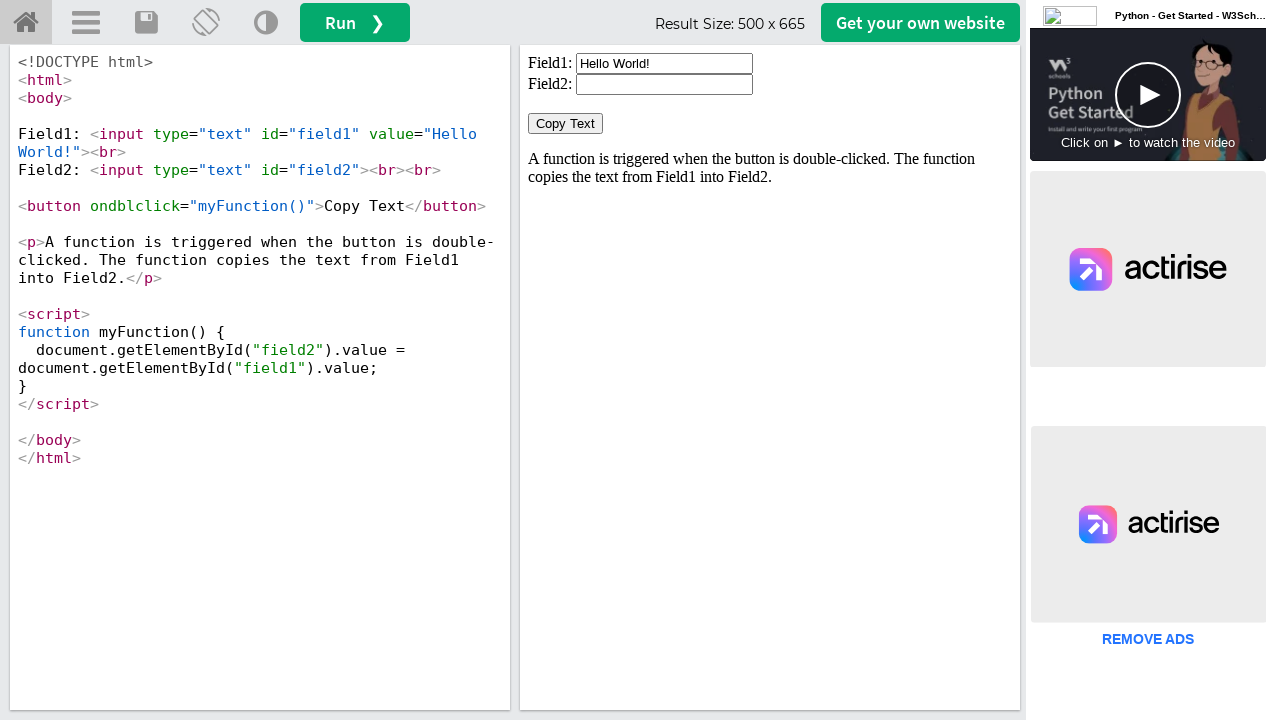

Cleared the first input field in iframe on #iframeResult >> internal:control=enter-frame >> xpath=//input[@id='field1']
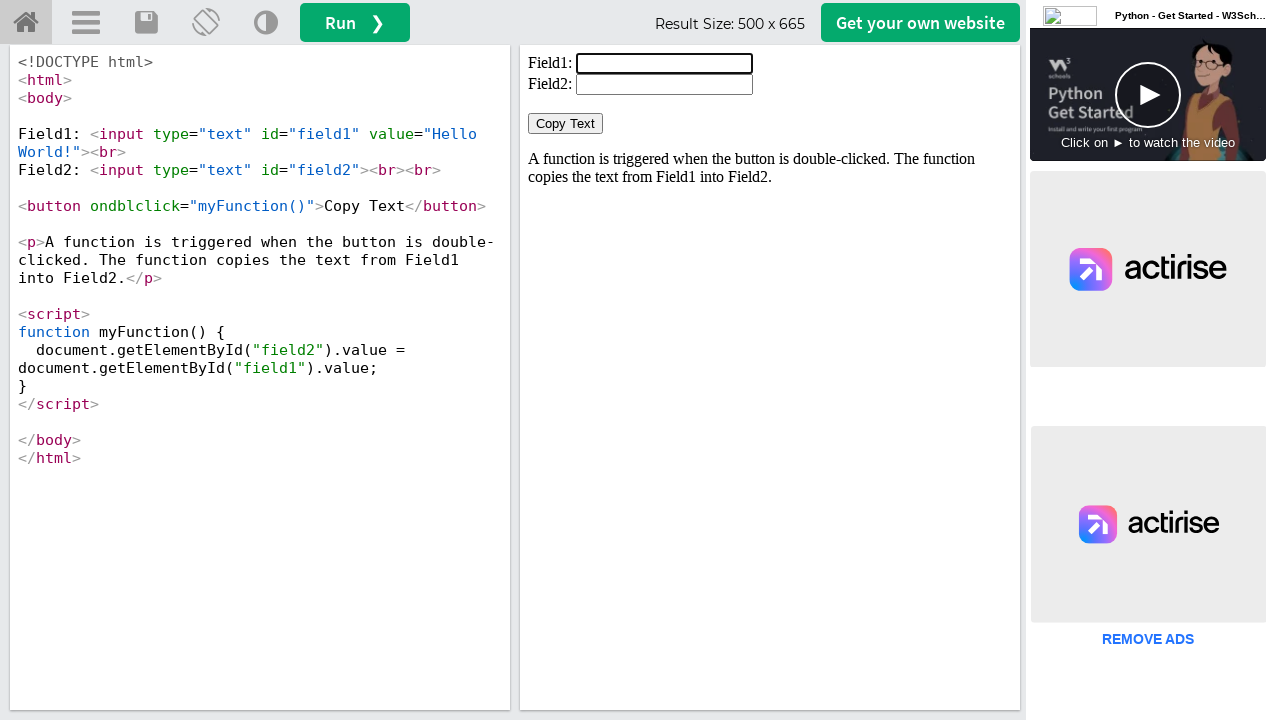

Filled first input field with 'Welcome' on #iframeResult >> internal:control=enter-frame >> xpath=//input[@id='field1']
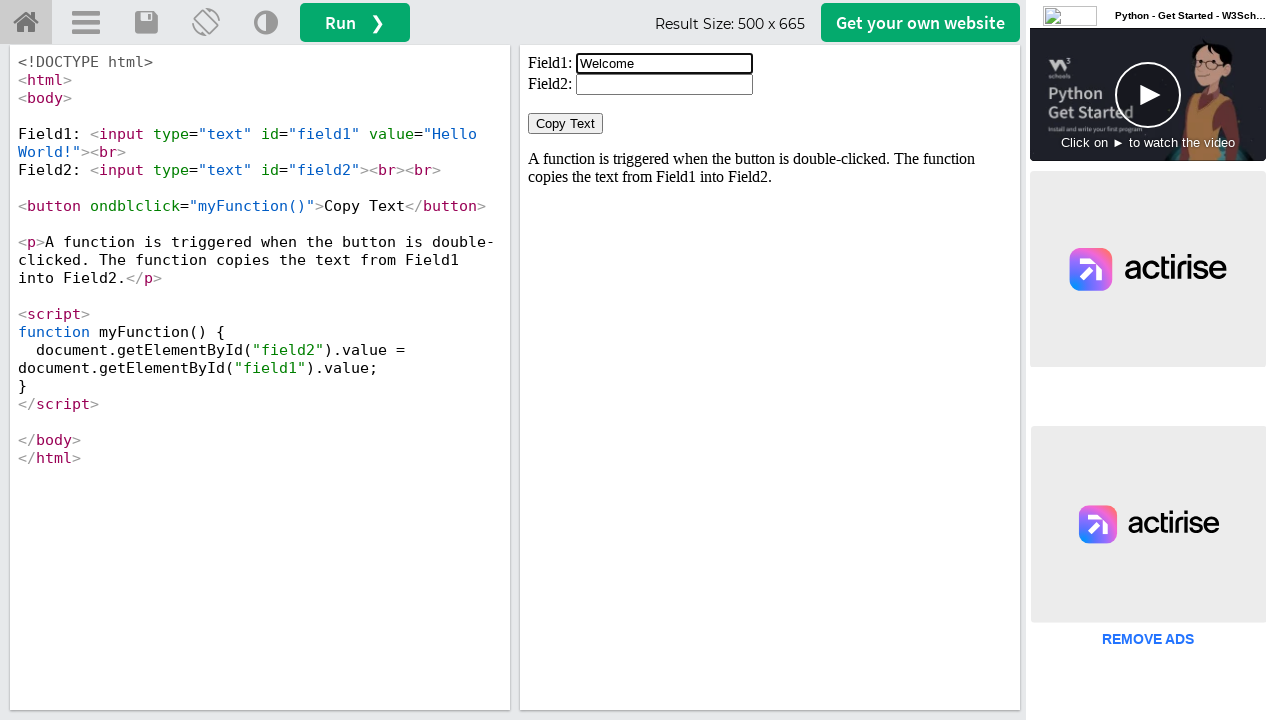

Double-clicked the 'Copy Text' button at (566, 124) on #iframeResult >> internal:control=enter-frame >> xpath=//button[normalize-space(
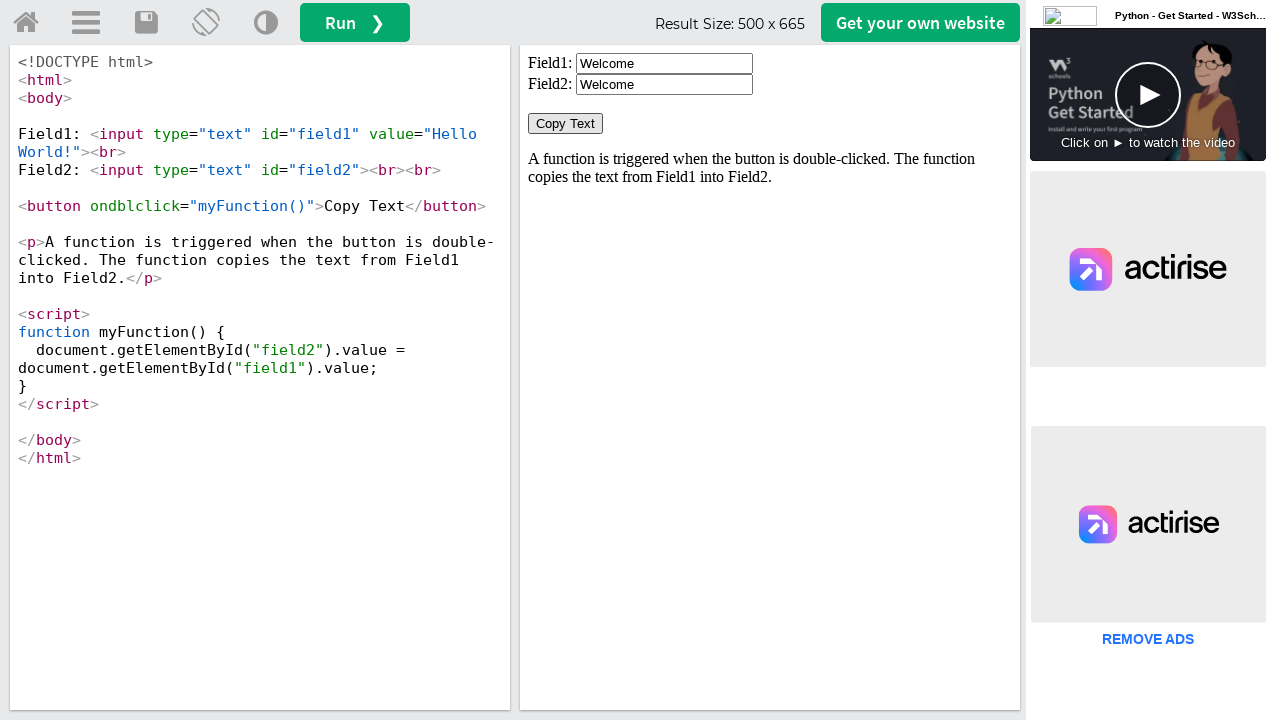

Waited 500ms for copy action to complete
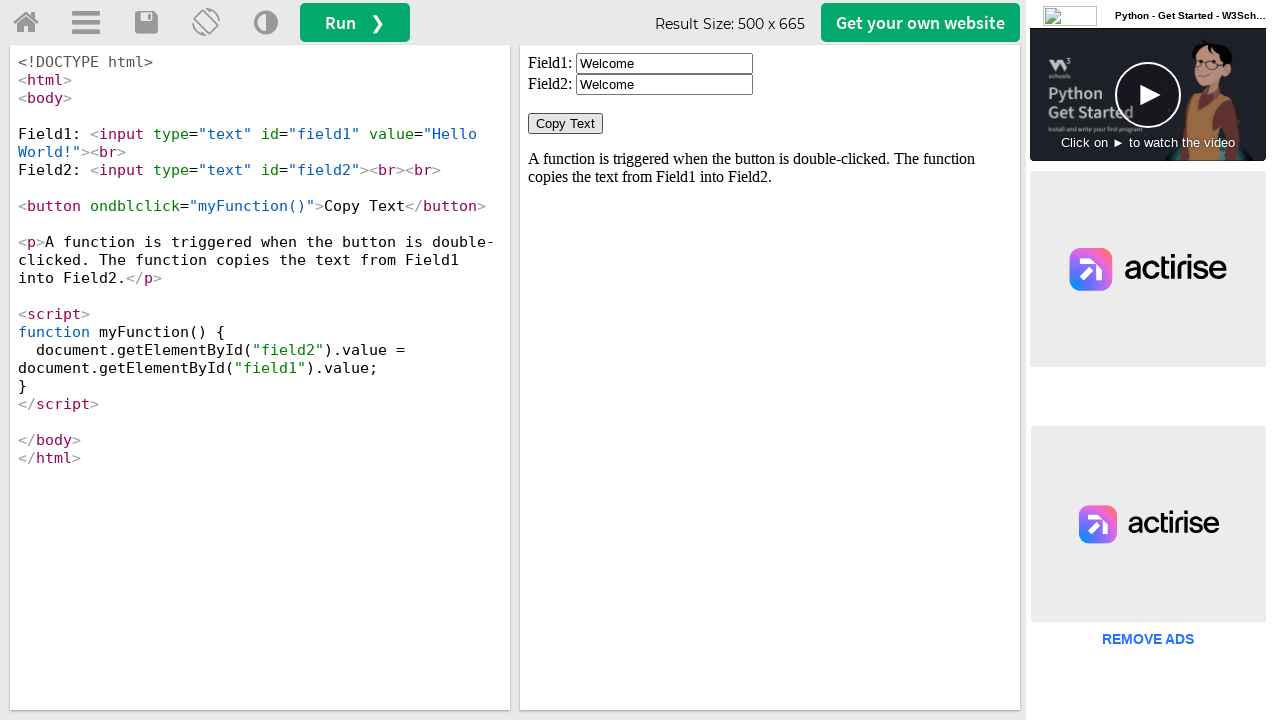

Retrieved text from second input field
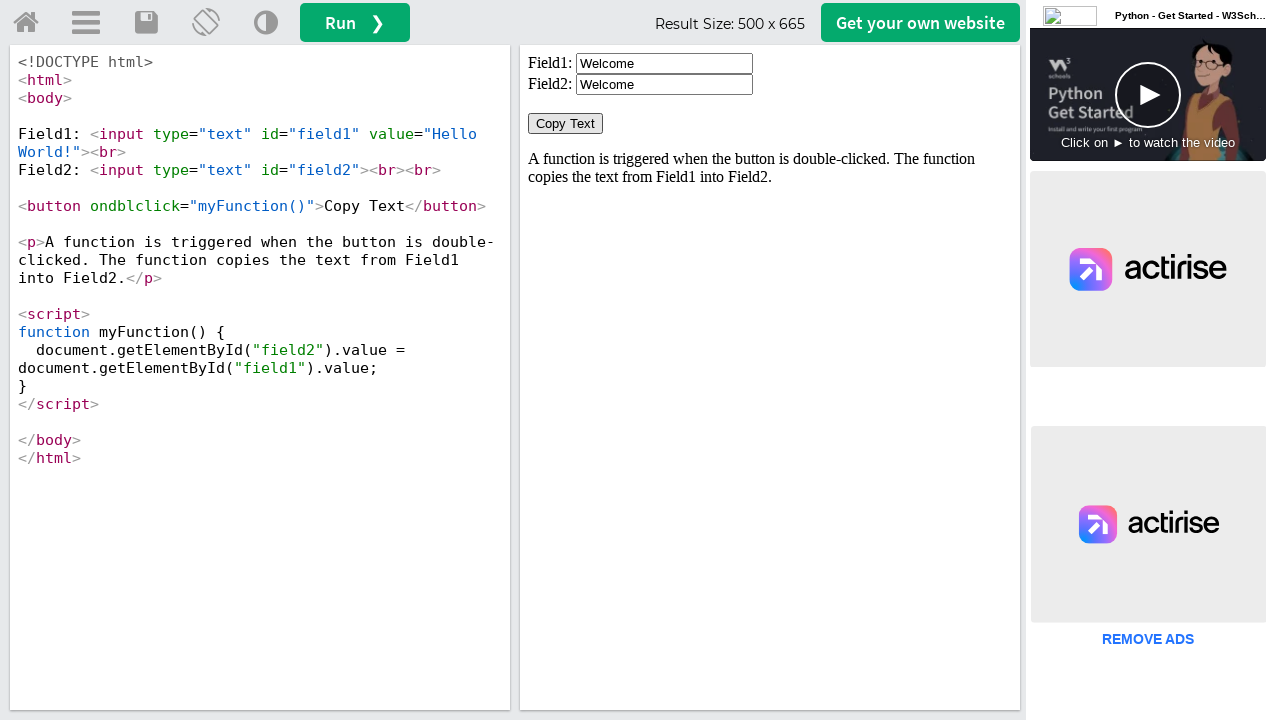

Verified that copied text 'Welcome' matches expected value
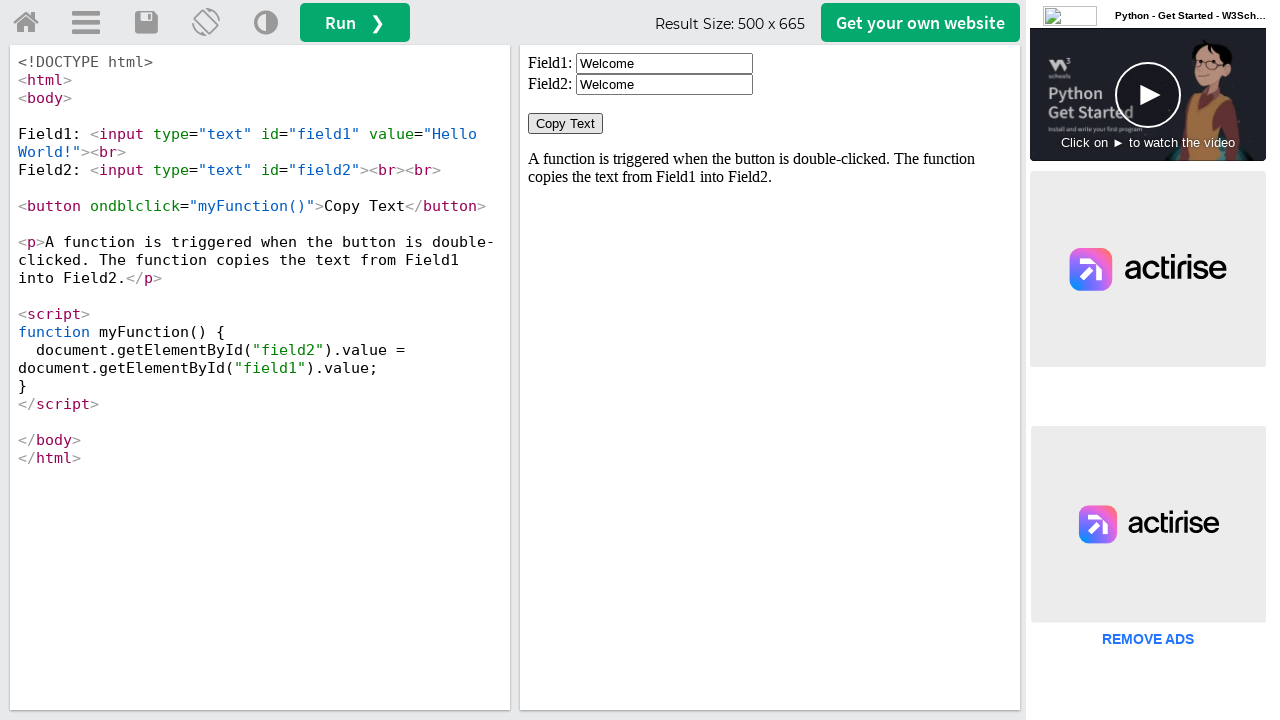

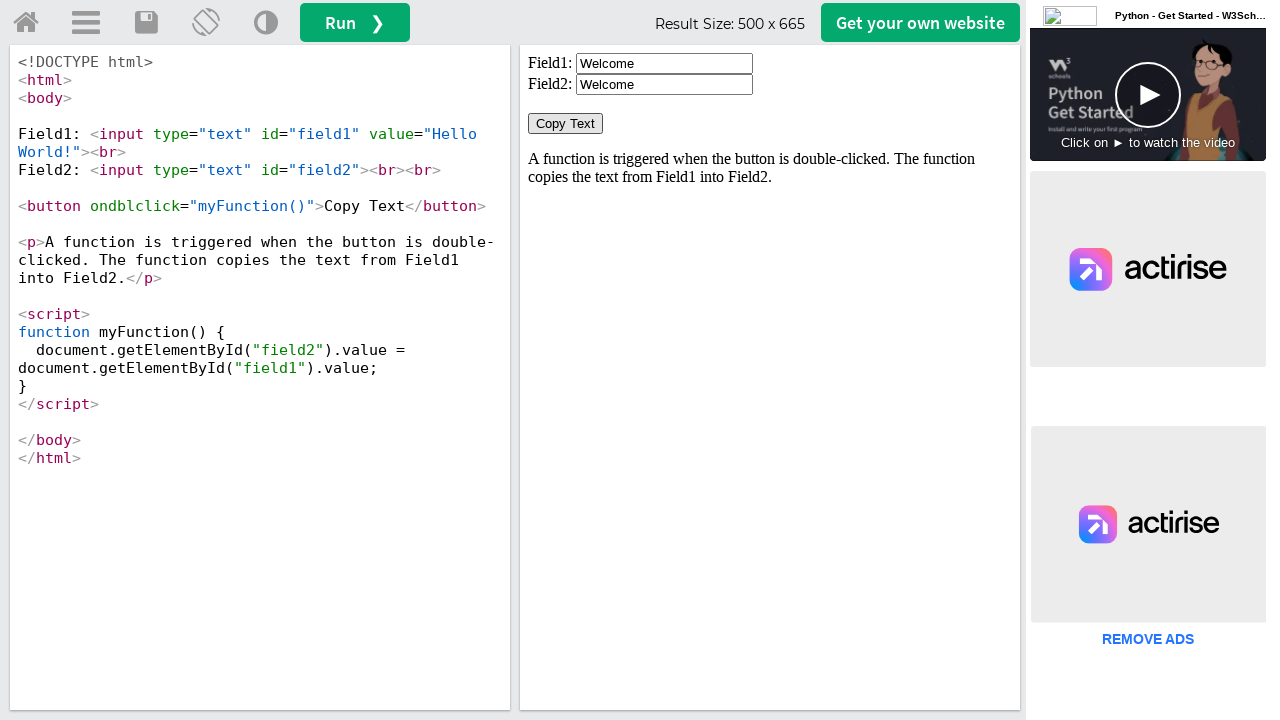